Tests checkbox toggling by clicking both checkboxes to change their states

Starting URL: https://the-internet.herokuapp.com/checkboxes

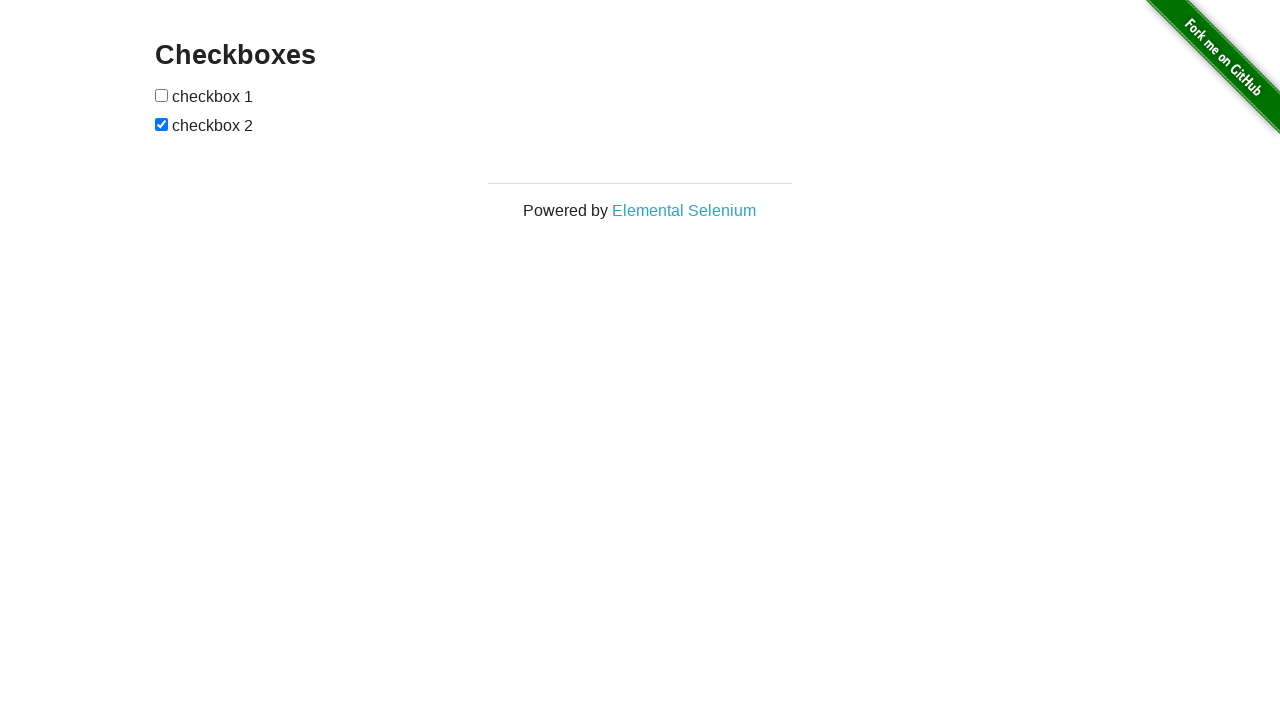

Clicked first checkbox to toggle its state at (162, 95) on input[type='checkbox']:first-of-type
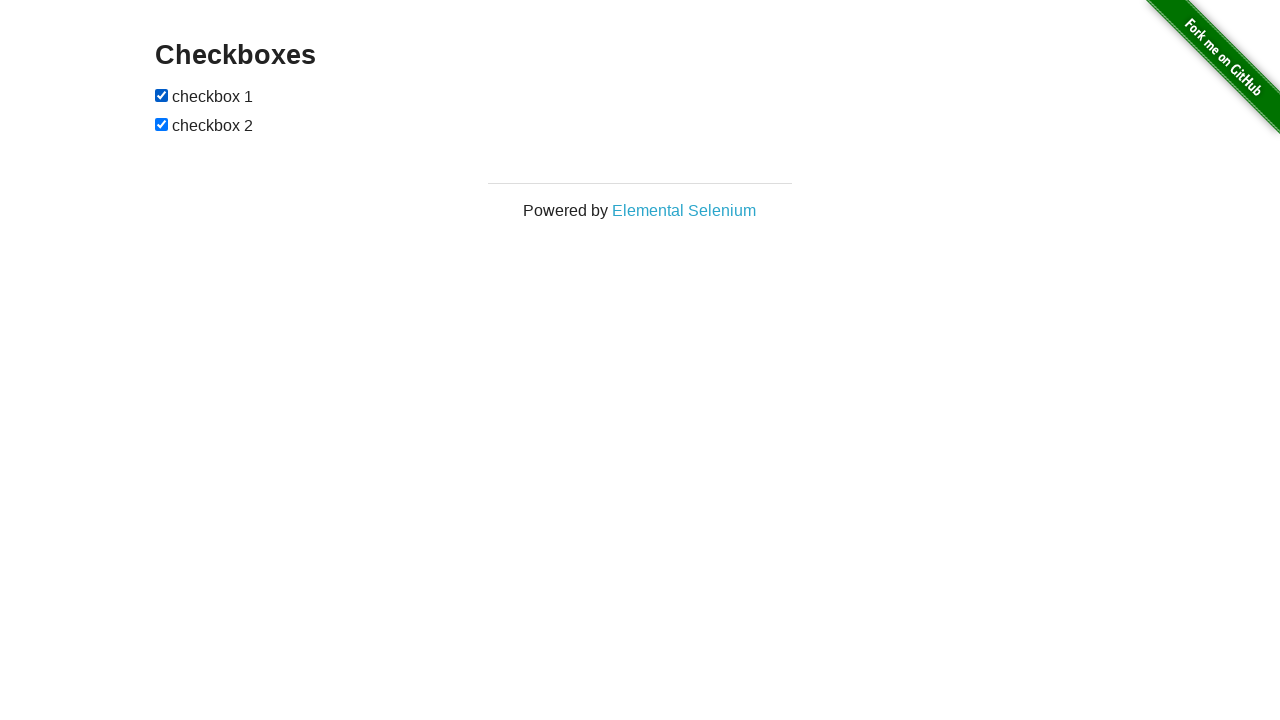

Clicked second checkbox to toggle its state at (162, 124) on input[type='checkbox']:nth-of-type(2)
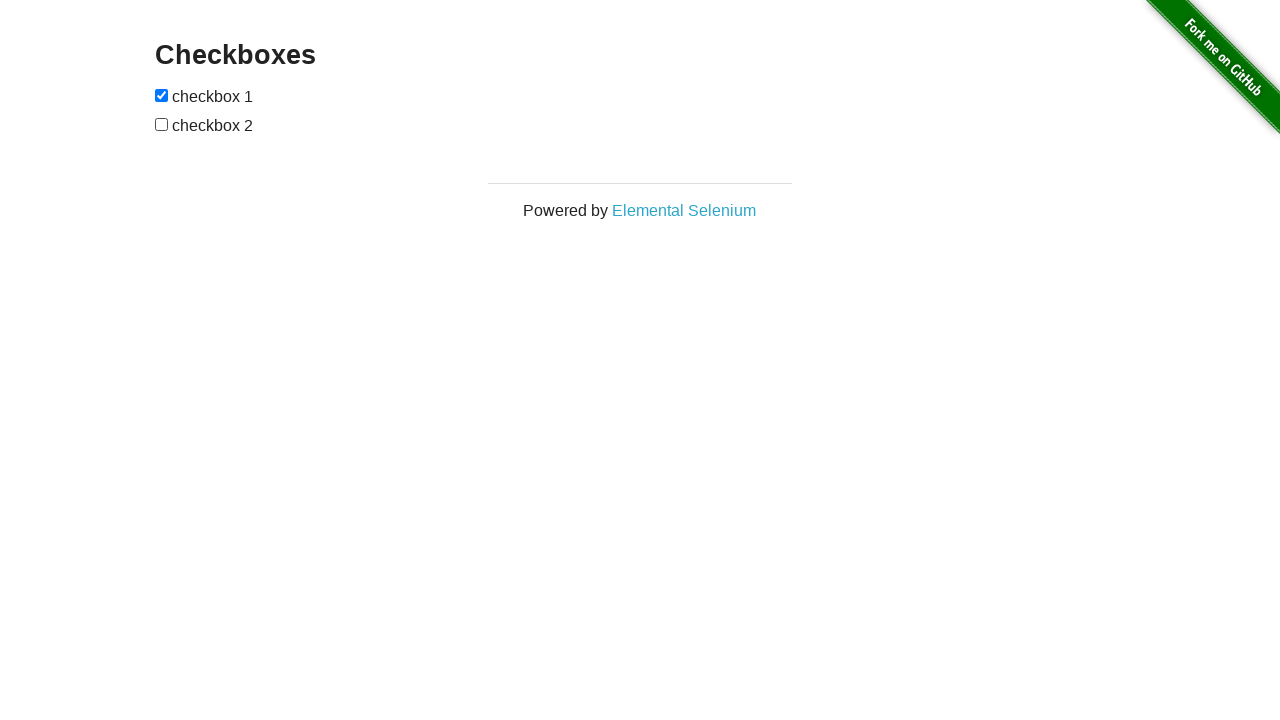

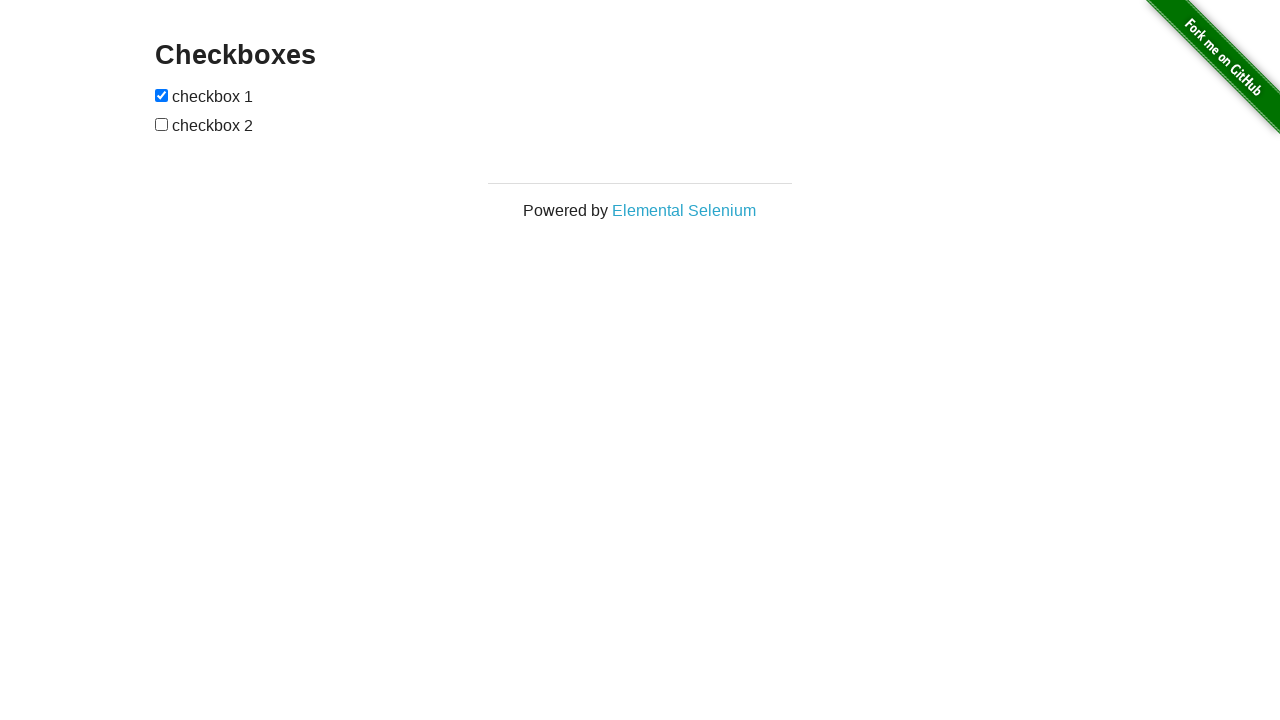